Tests checkbox functionality by finding all checkboxes on the page and clicking each one to toggle their state

Starting URL: https://the-internet.herokuapp.com/checkboxes

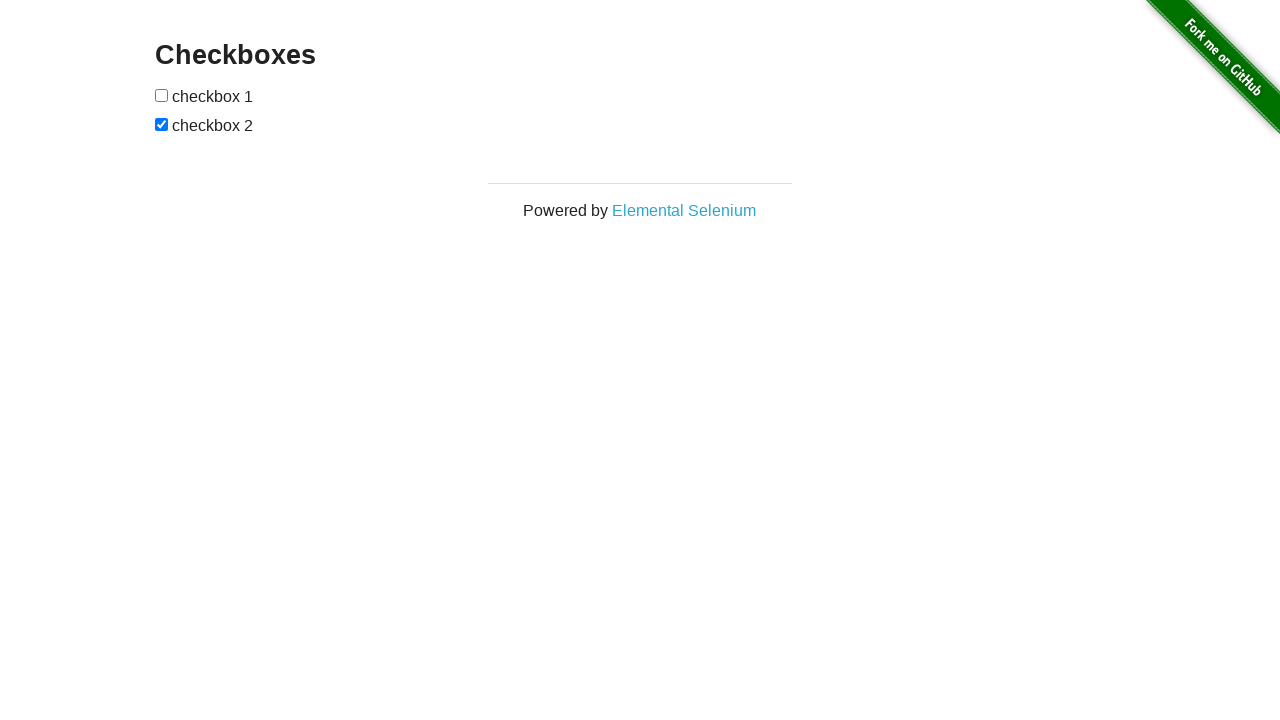

Waited for checkboxes to load on the page
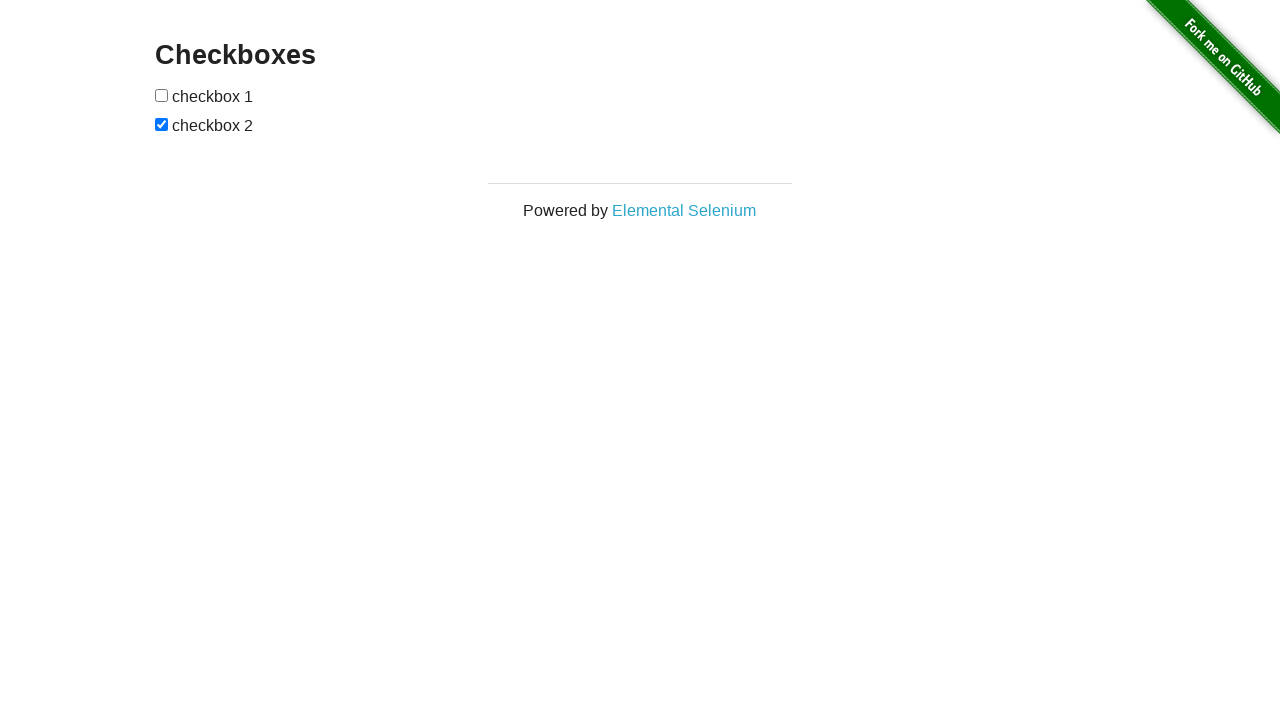

Located all checkboxes on the page
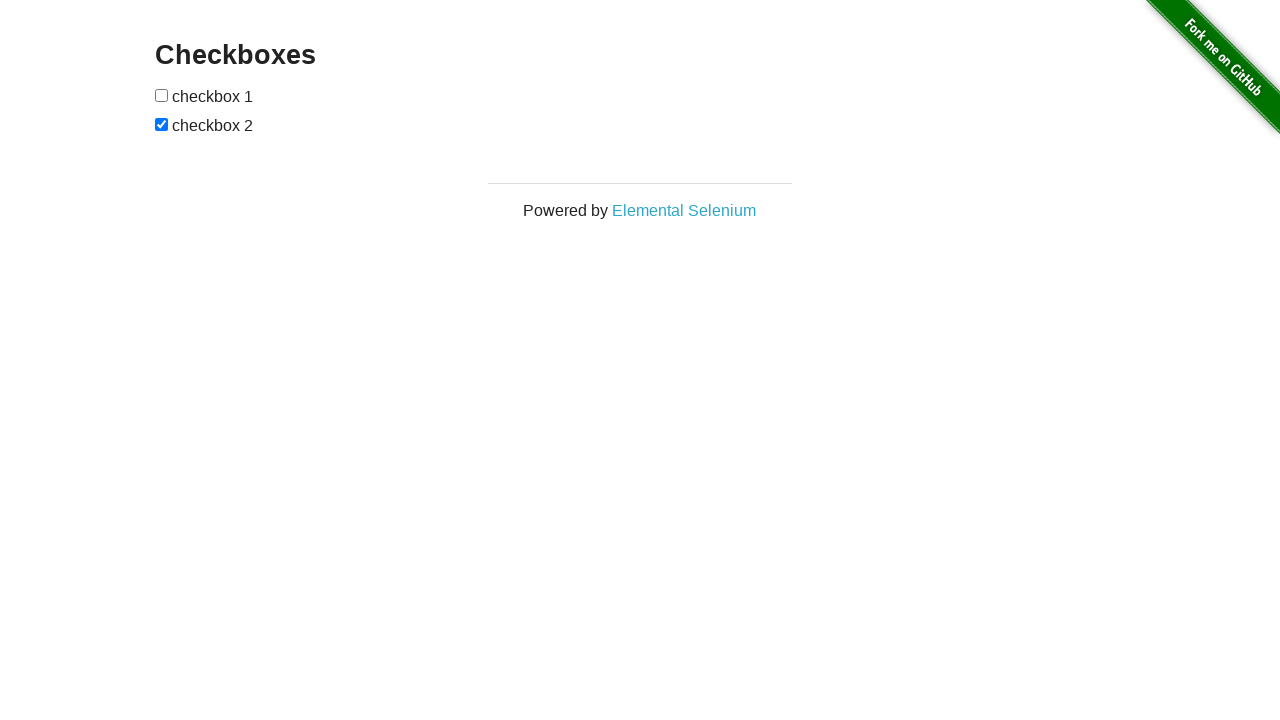

Found 2 checkboxes on the page
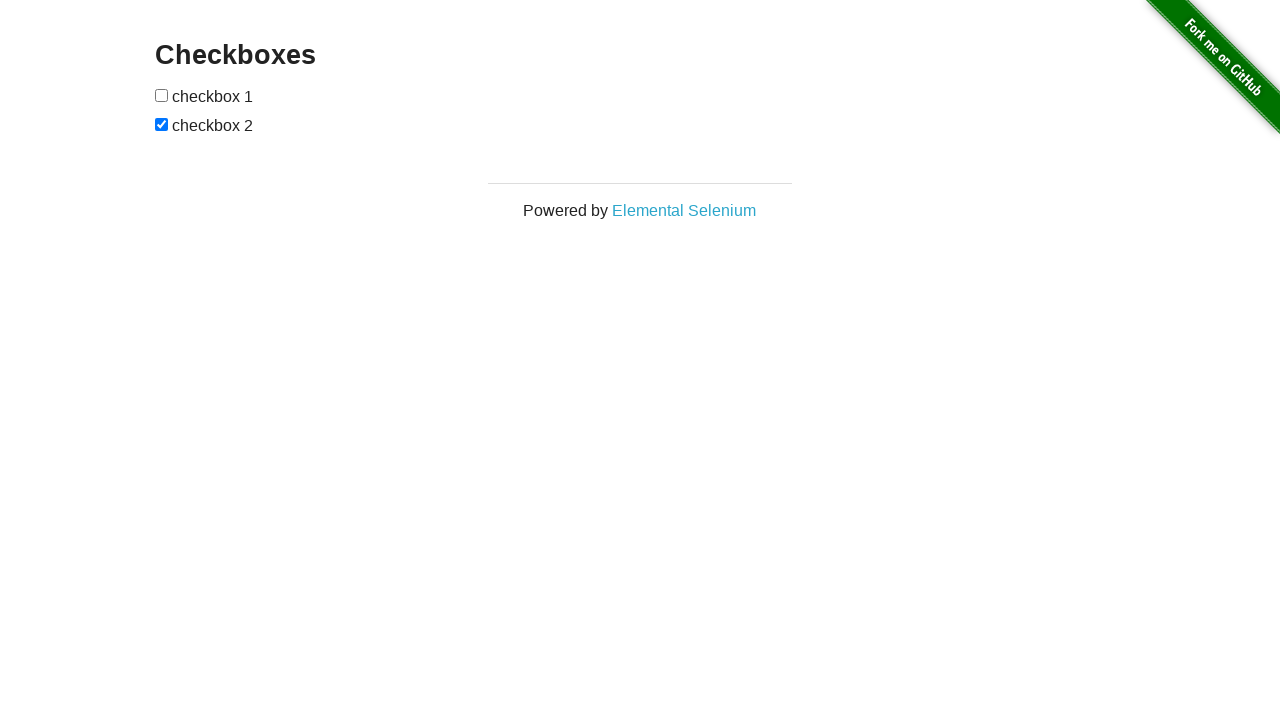

Clicked checkbox 1 of 2 to toggle its state at (162, 95) on input[type='checkbox'] >> nth=0
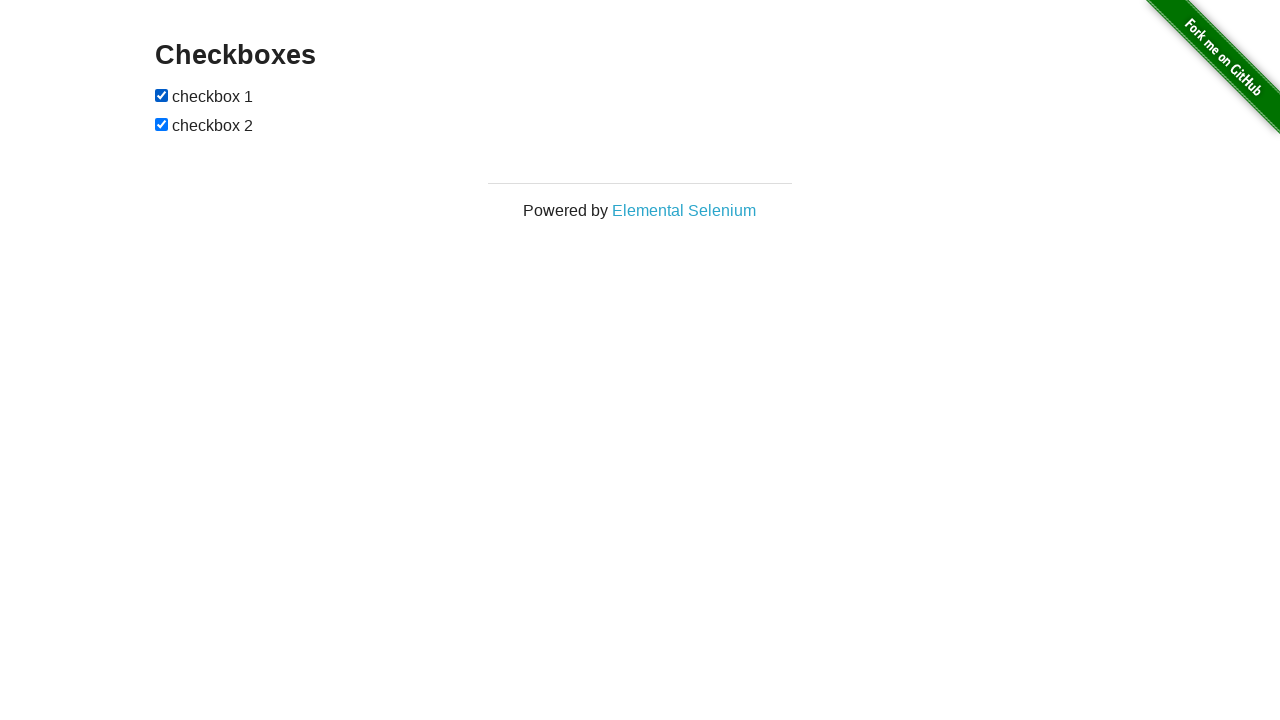

Clicked checkbox 2 of 2 to toggle its state at (162, 124) on input[type='checkbox'] >> nth=1
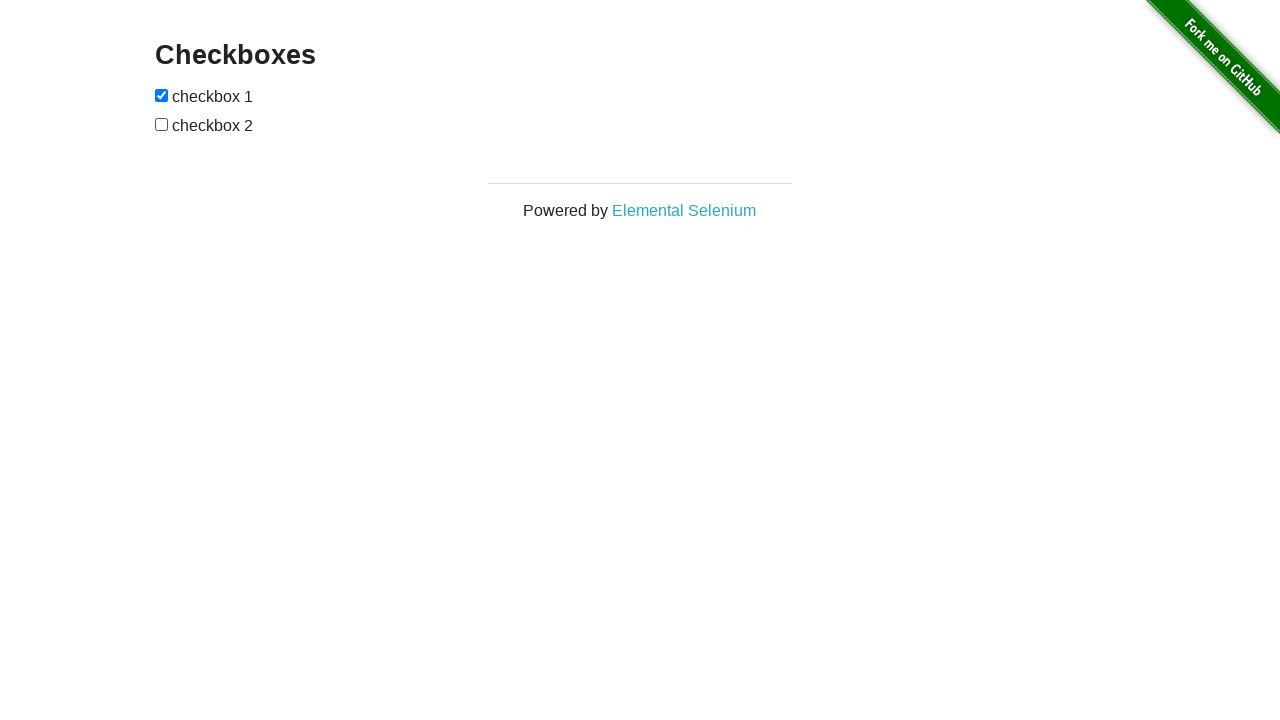

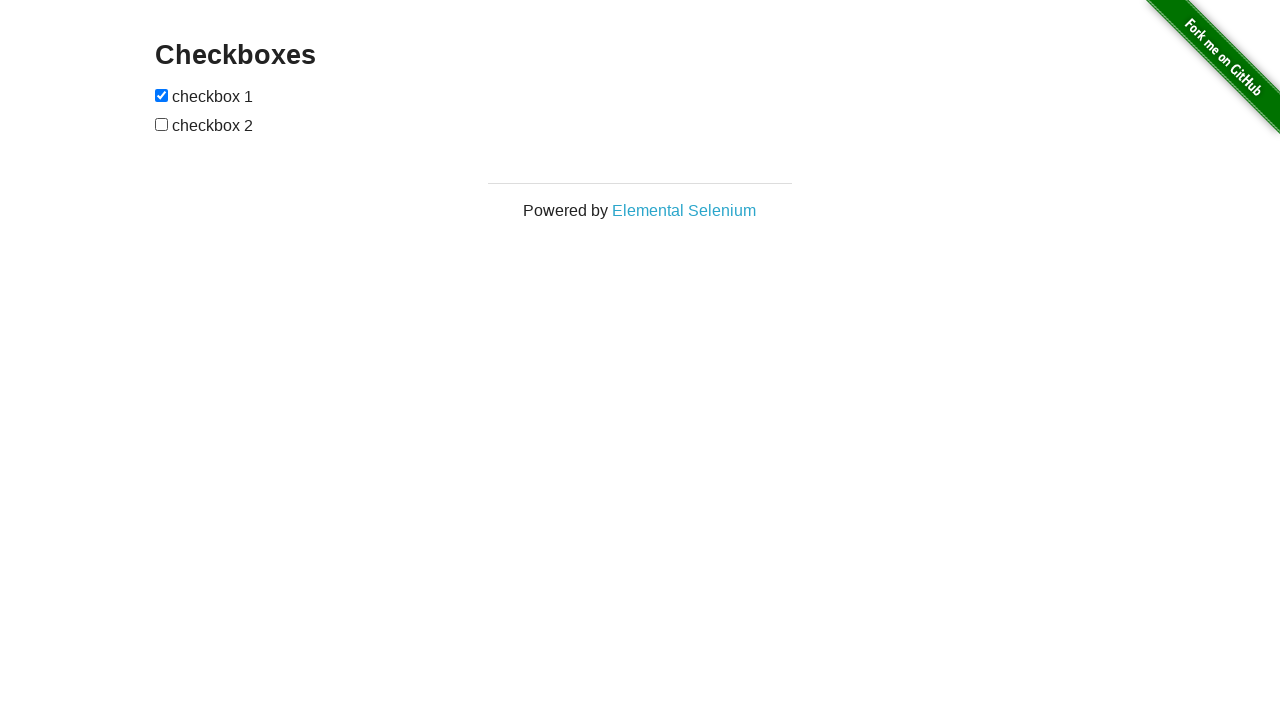